Tests right-click (context click) functionality on an image element to trigger a context menu

Starting URL: http://deluxe-menu.com/popup-mode-sample.html

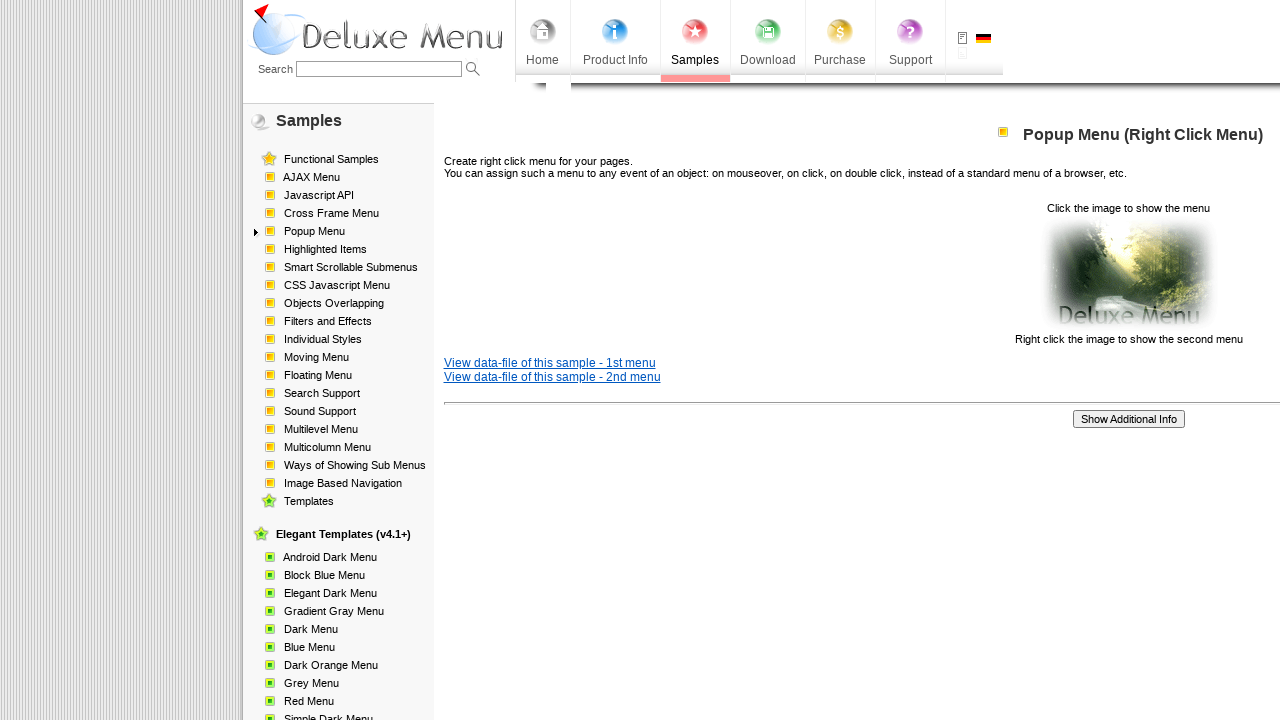

Located image element using XPath
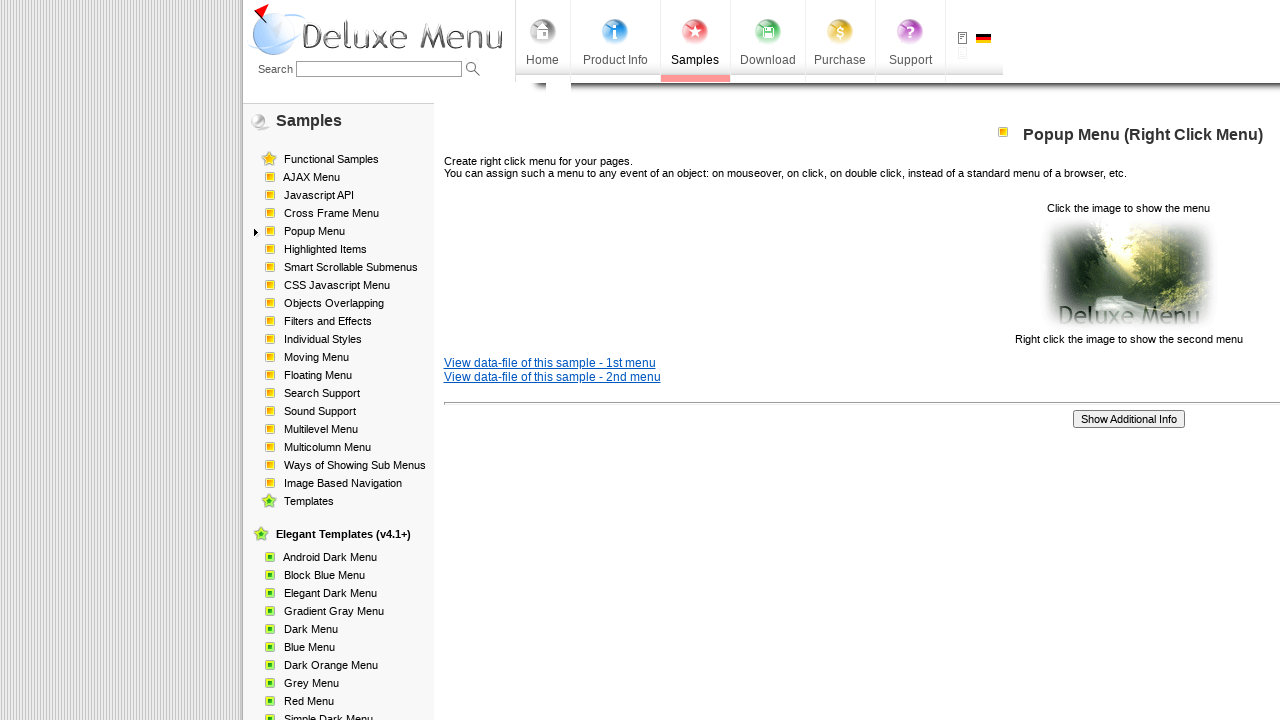

Performed right-click (context click) on image element to trigger context menu at (1128, 274) on xpath=/html/body/div/table/tbody/tr/td[2]/div[2]/table[1]/tbody/tr/td[3]/p[2]/im
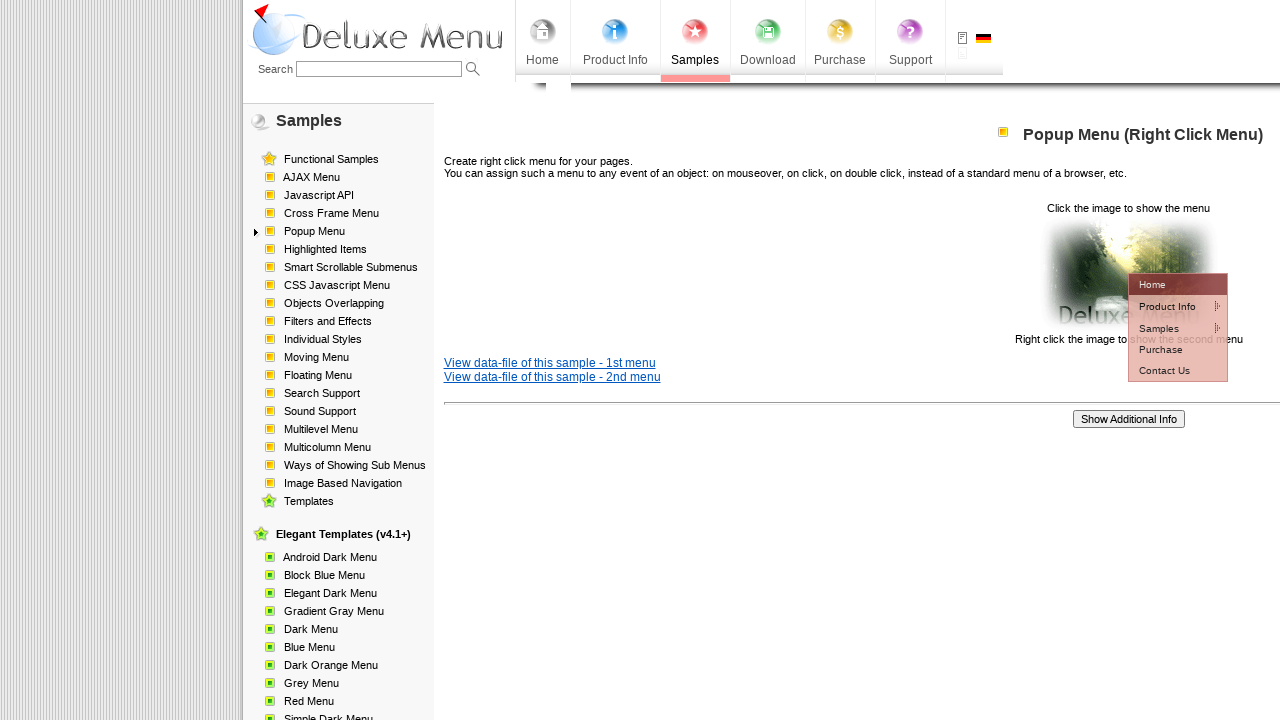

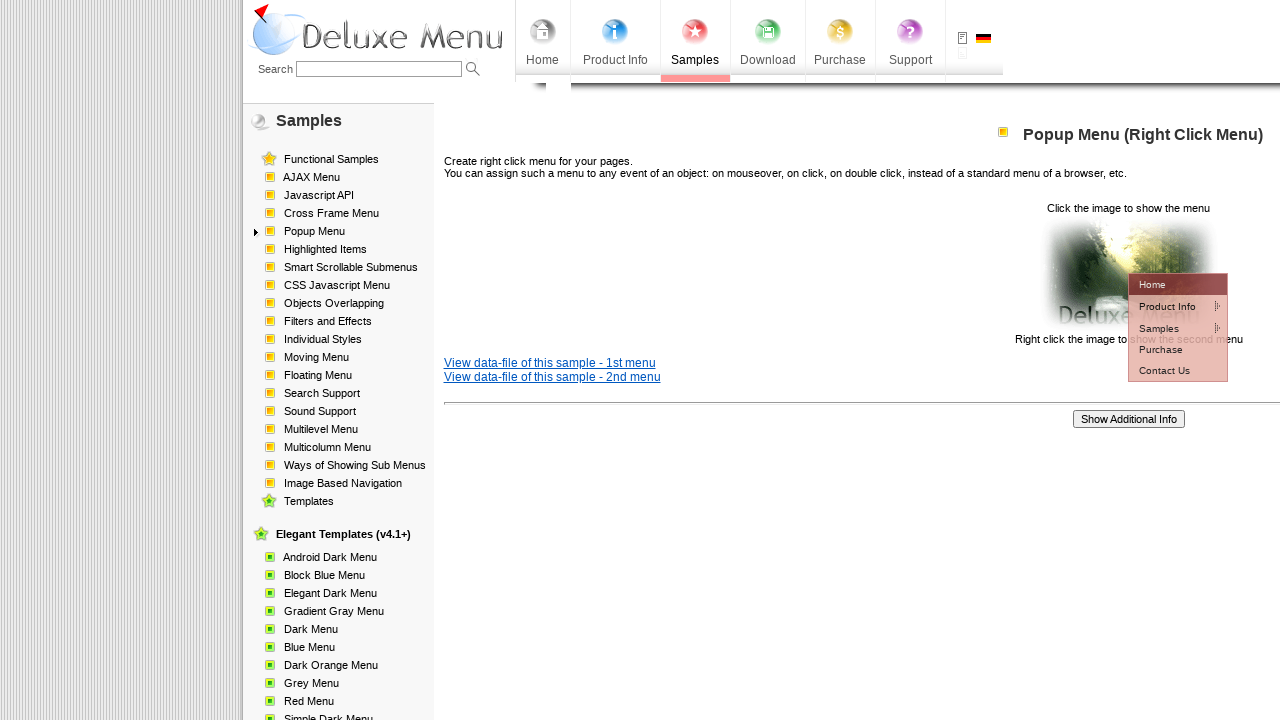